Tests dropdown selection functionality by selecting options from a fruits dropdown using different selection methods (by value and by index)

Starting URL: https://letcode.in/dropdowns

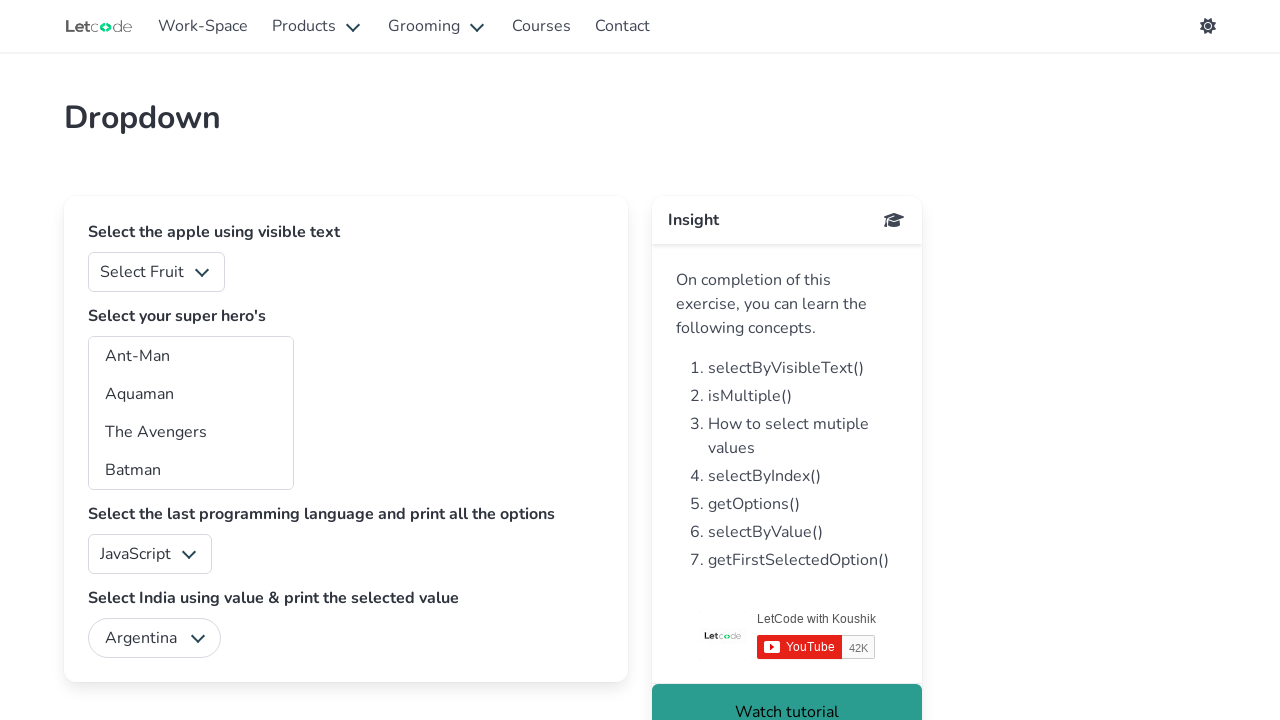

Selected 'Apple' from fruits dropdown by value on #fruits
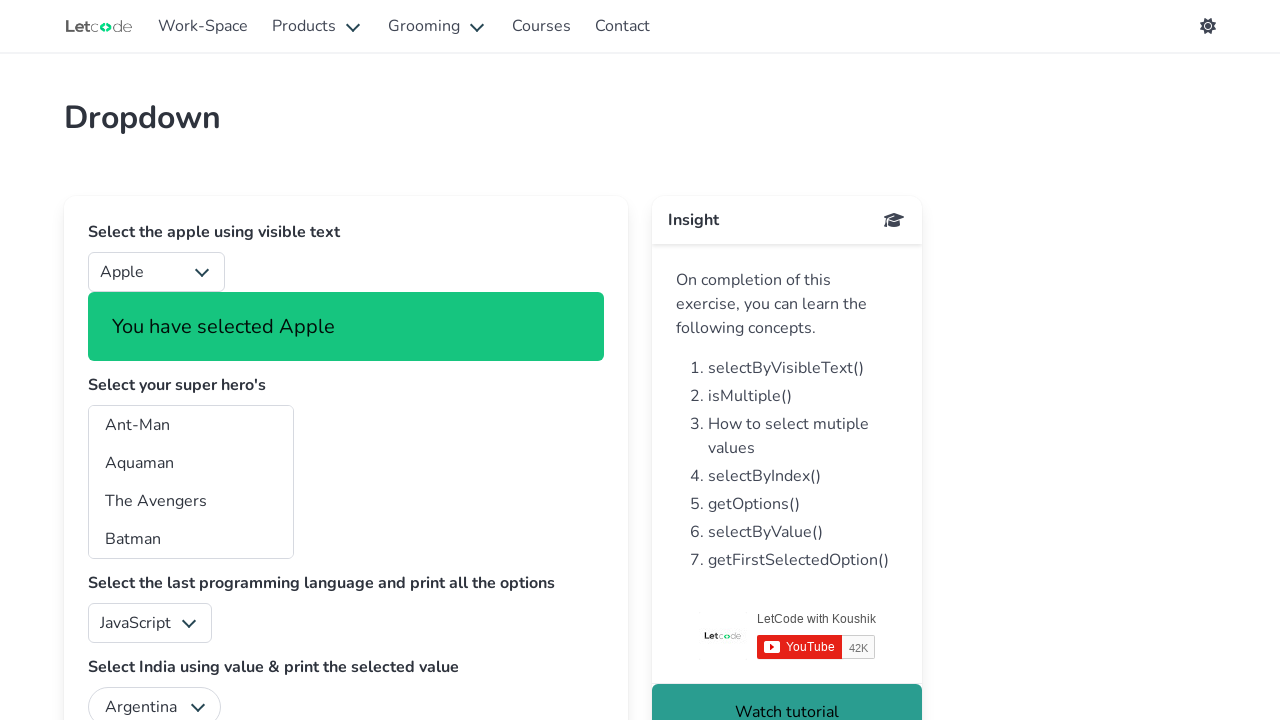

Selected second option (index 1) from fruits dropdown on #fruits
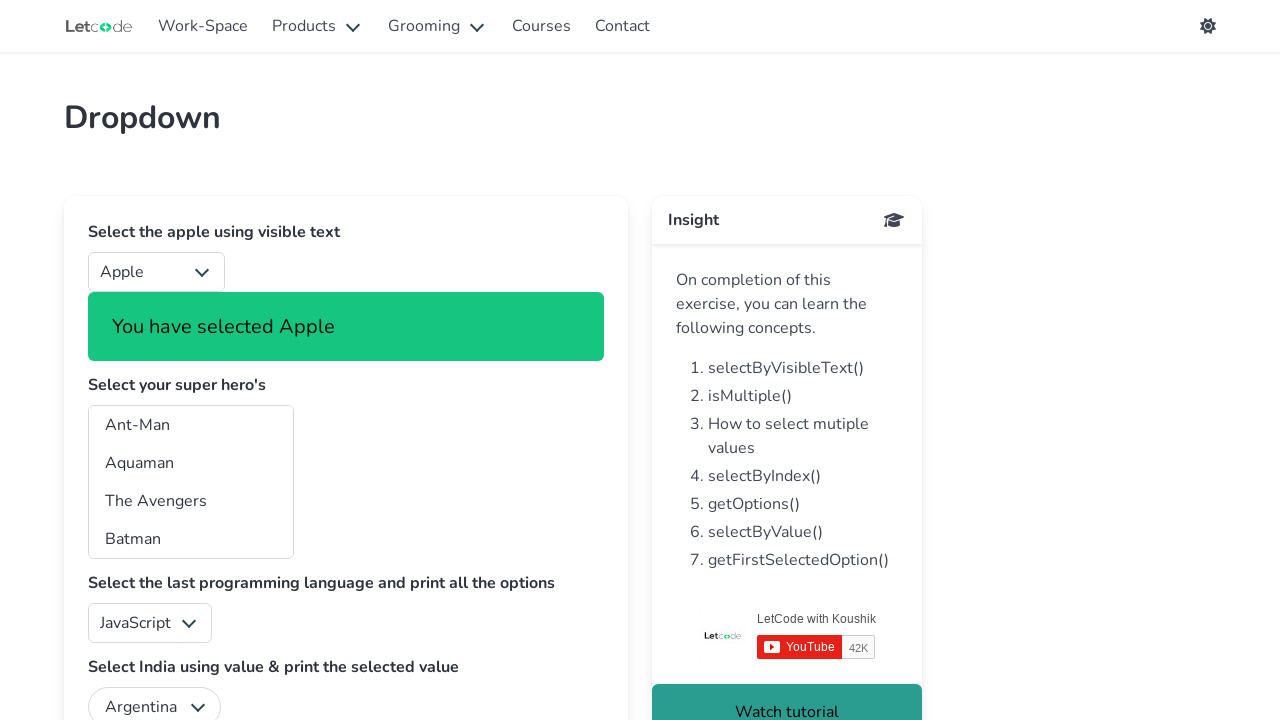

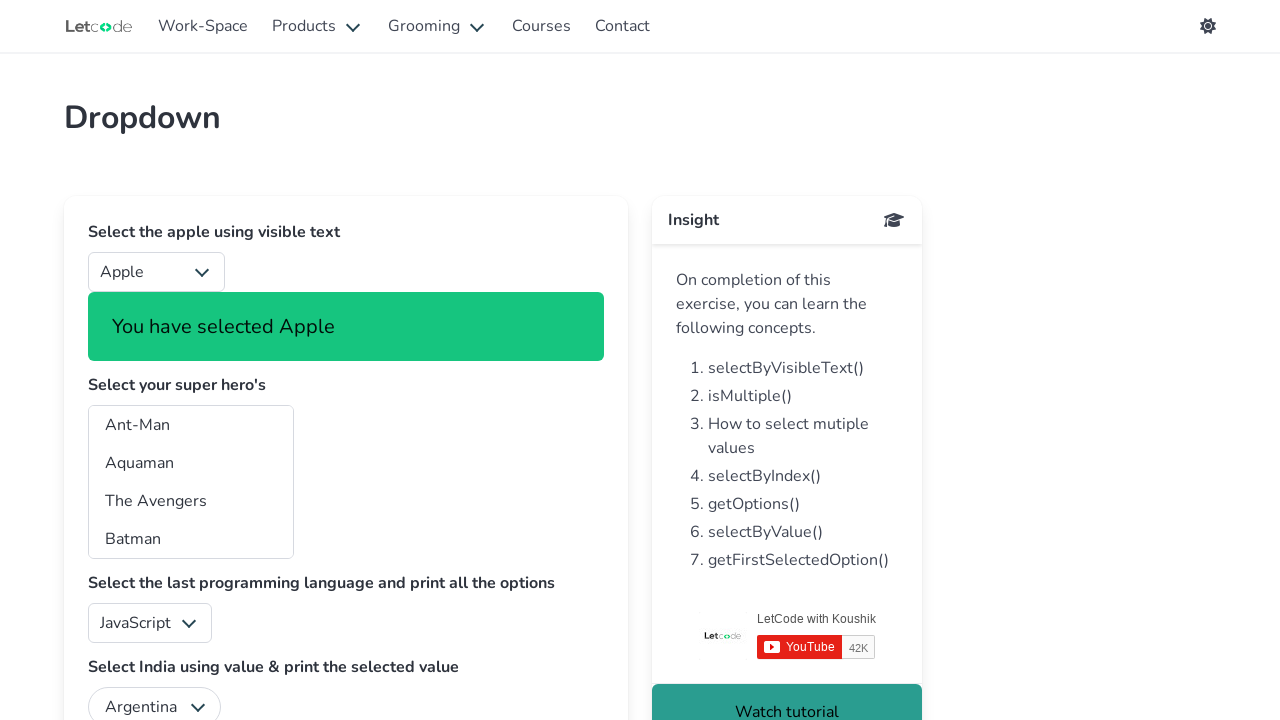